Tests that the sum of values in a scrollable table matches the displayed total amount on the page by scrolling to the table, extracting values, and comparing the calculated sum with the displayed total.

Starting URL: https://rahulshettyacademy.com/AutomationPractice/

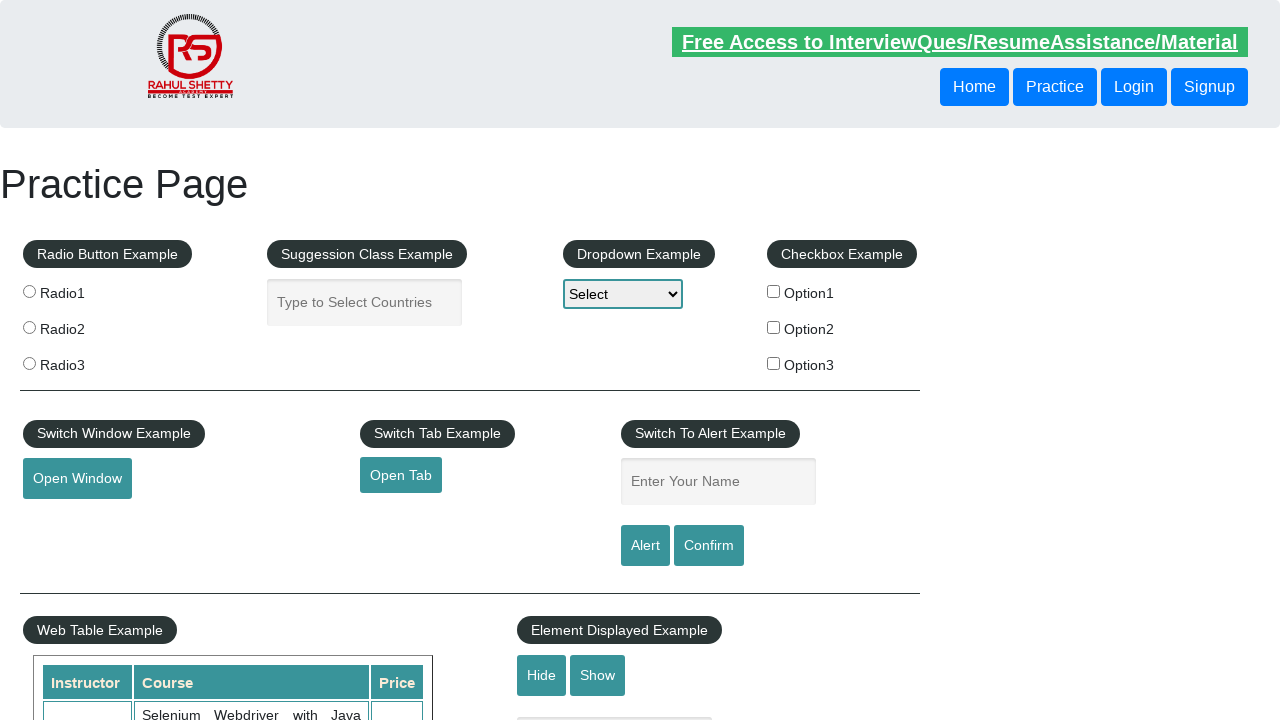

Scrolled down the page to make table visible
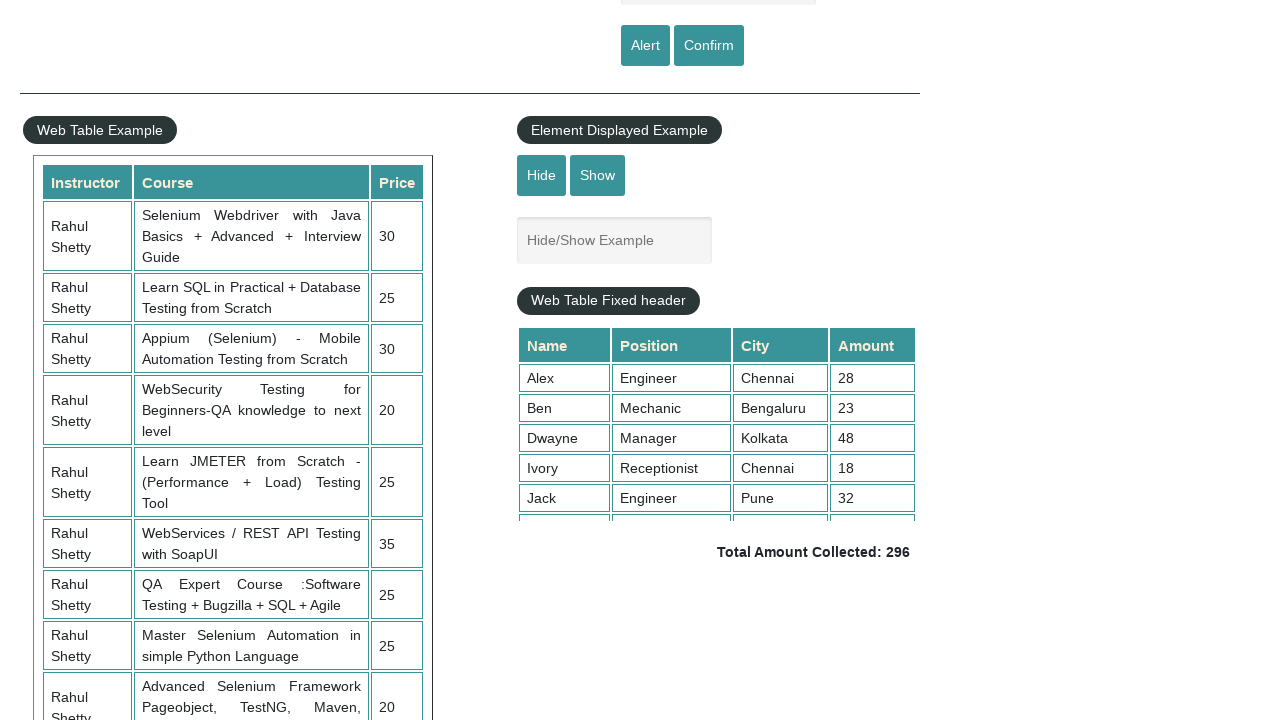

Scrolled within the fixed header table to load all rows
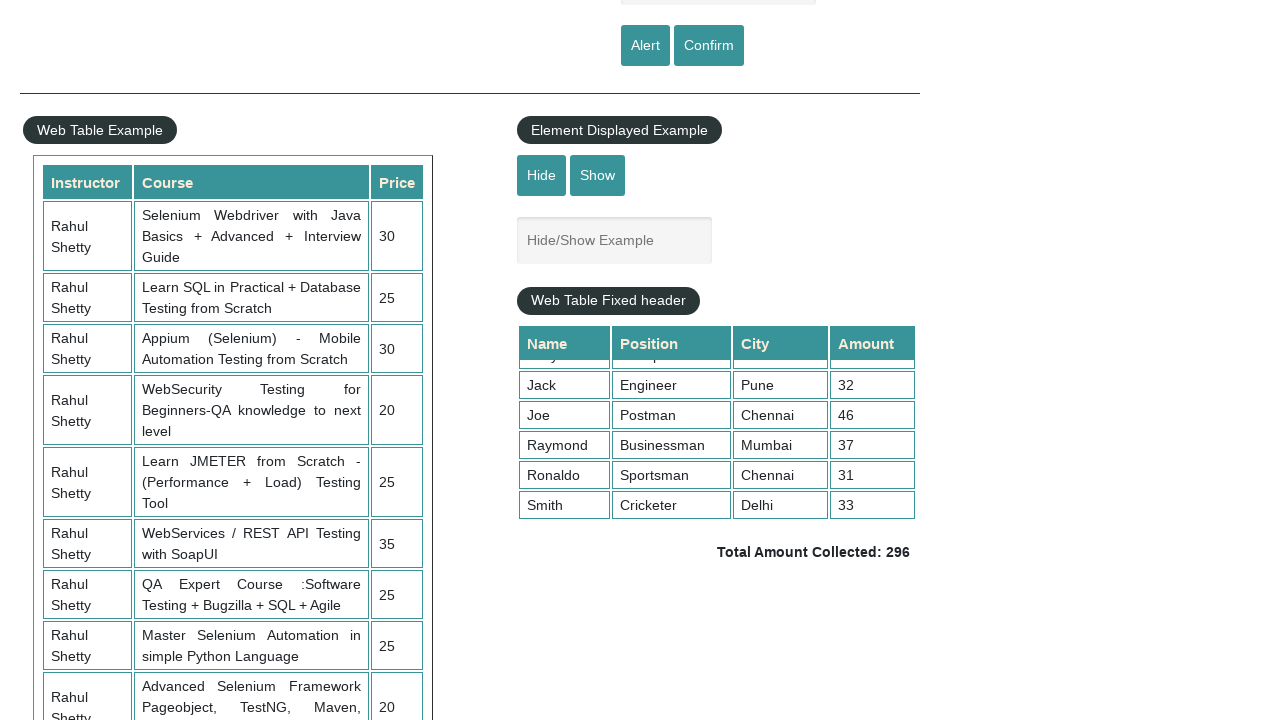

Waited for table to fully load after scrolling
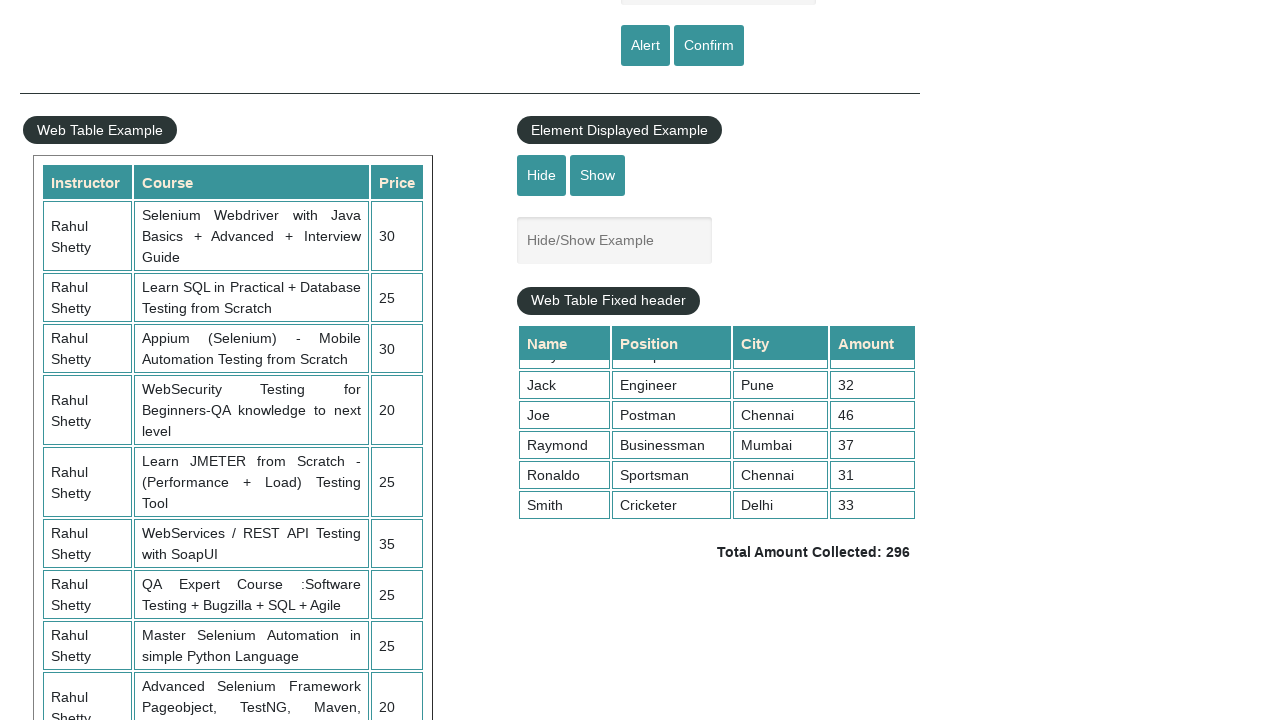

Extracted all values from the 4th column of the table
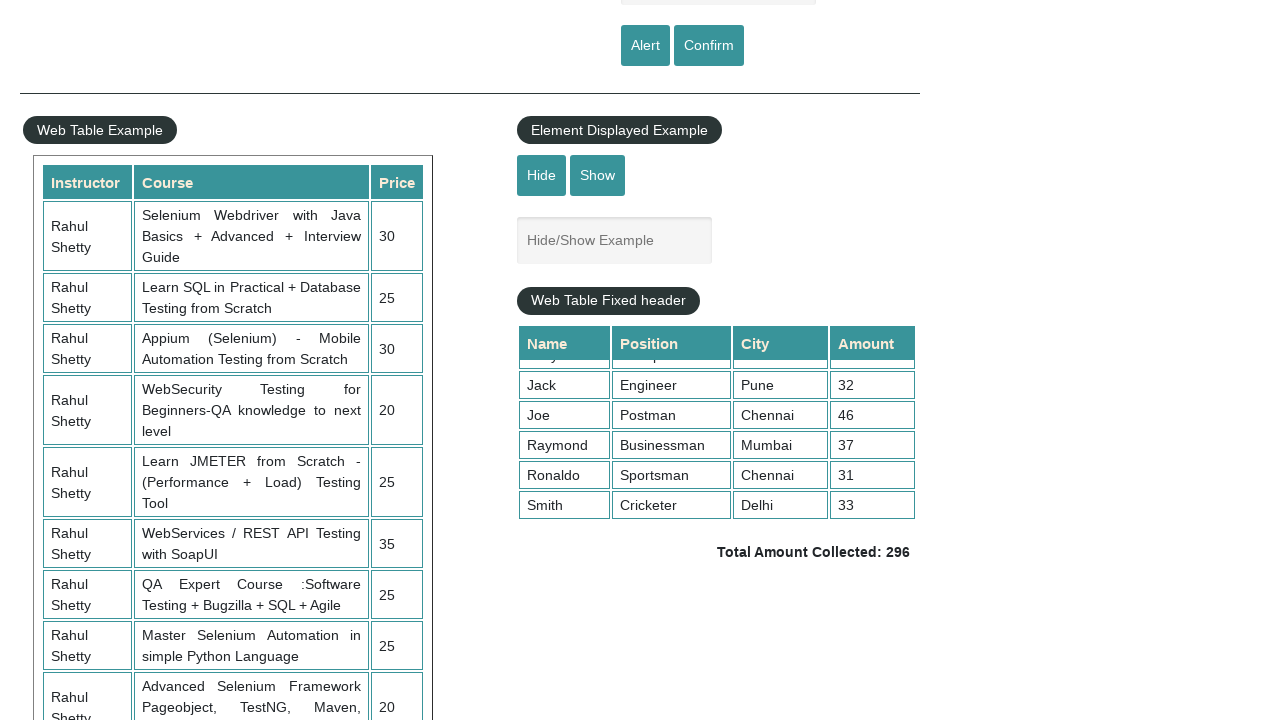

Calculated sum of all table values: 296
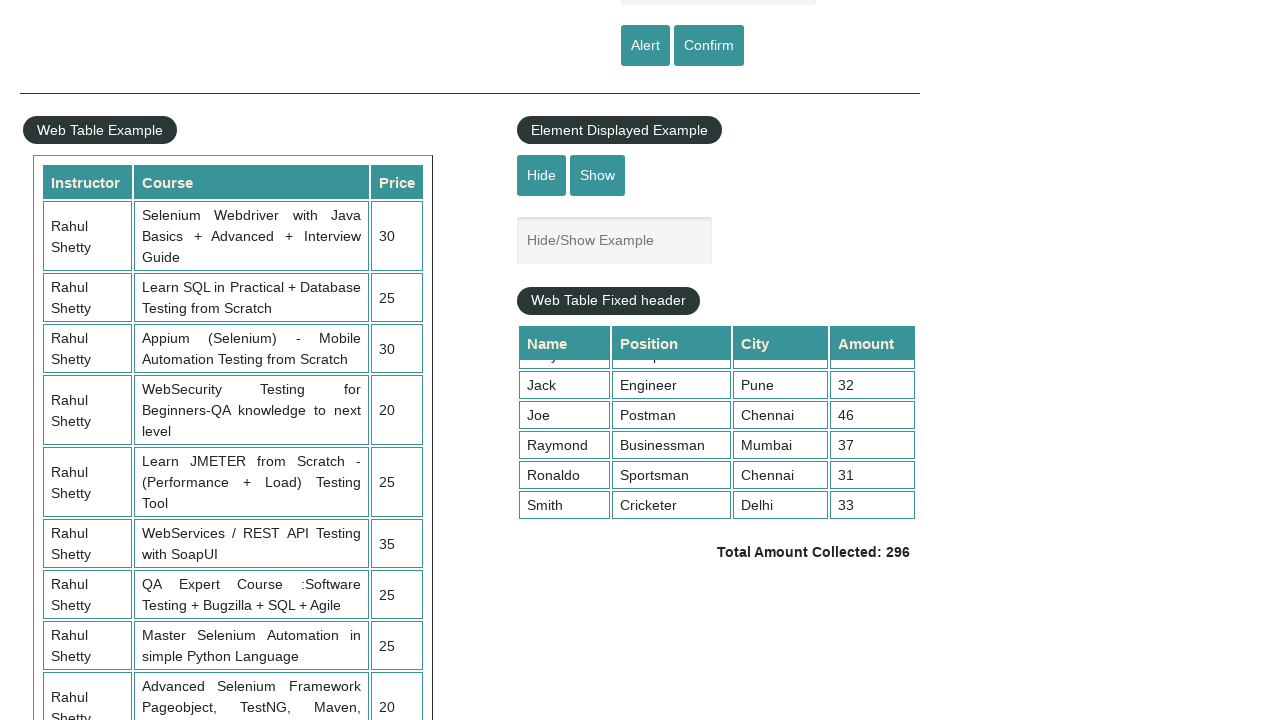

Retrieved the displayed total amount from the page
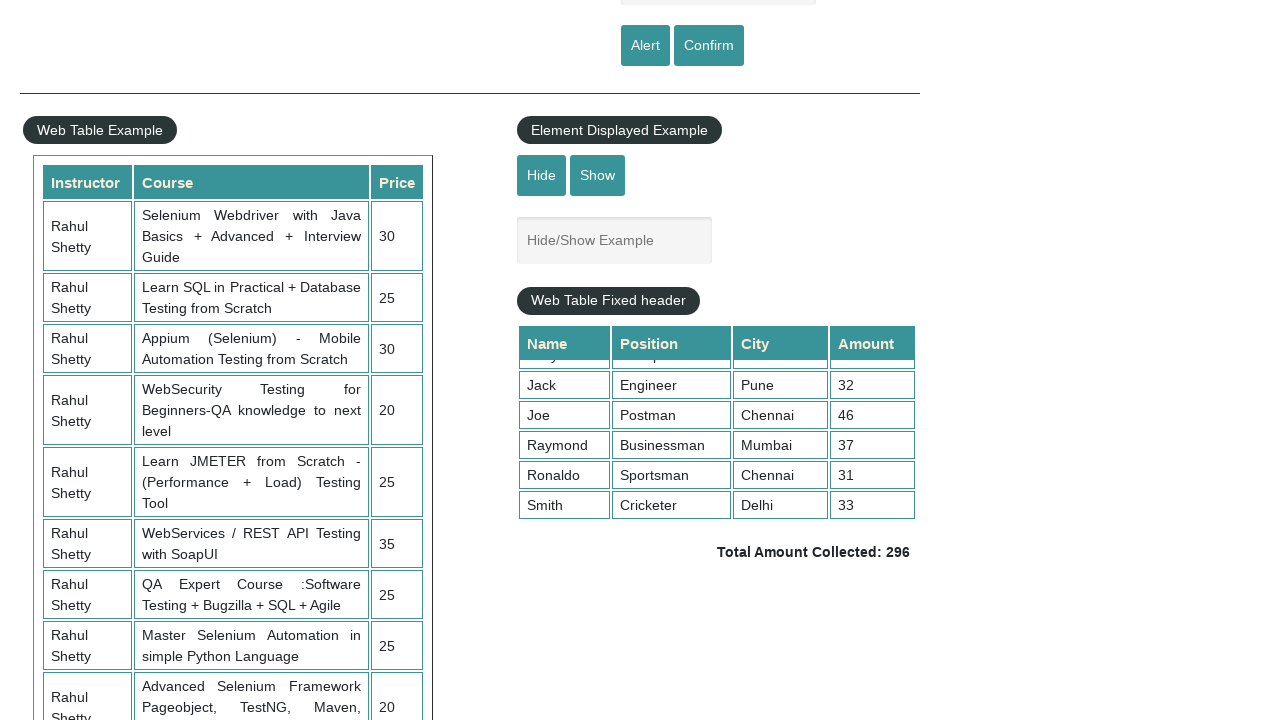

Parsed displayed total: 296
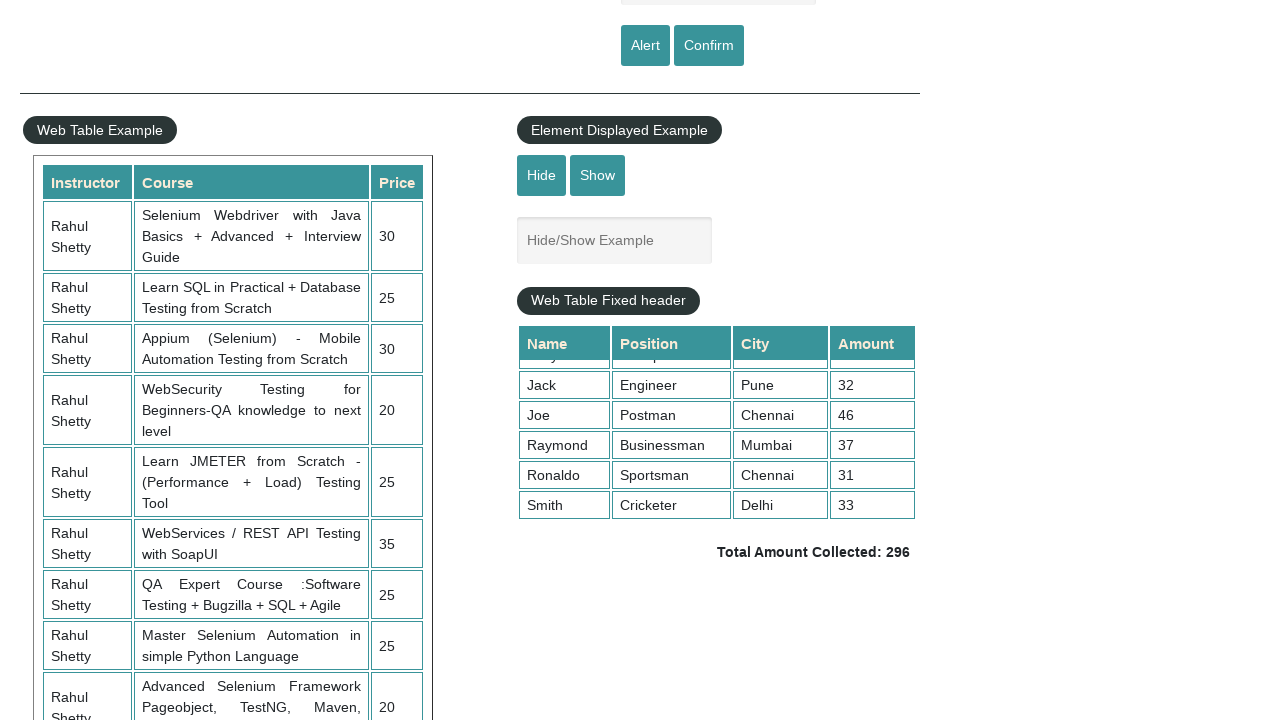

Verified calculated sum (296) matches displayed total (296)
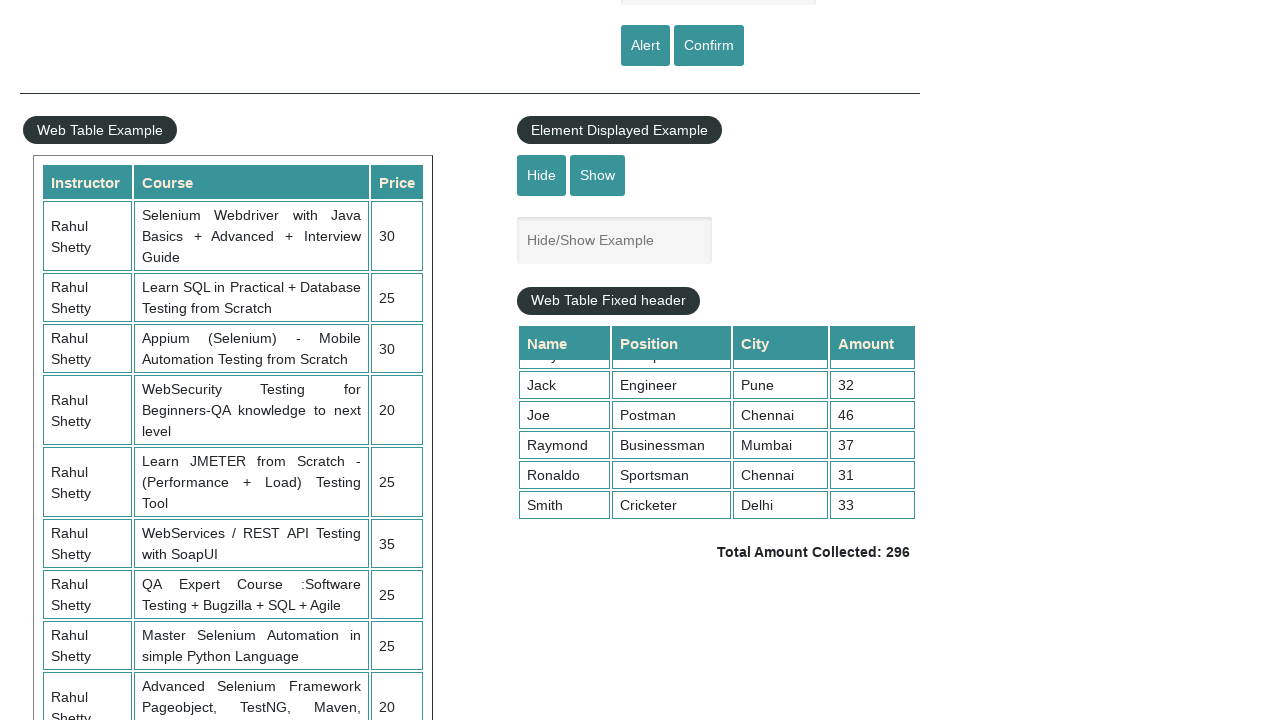

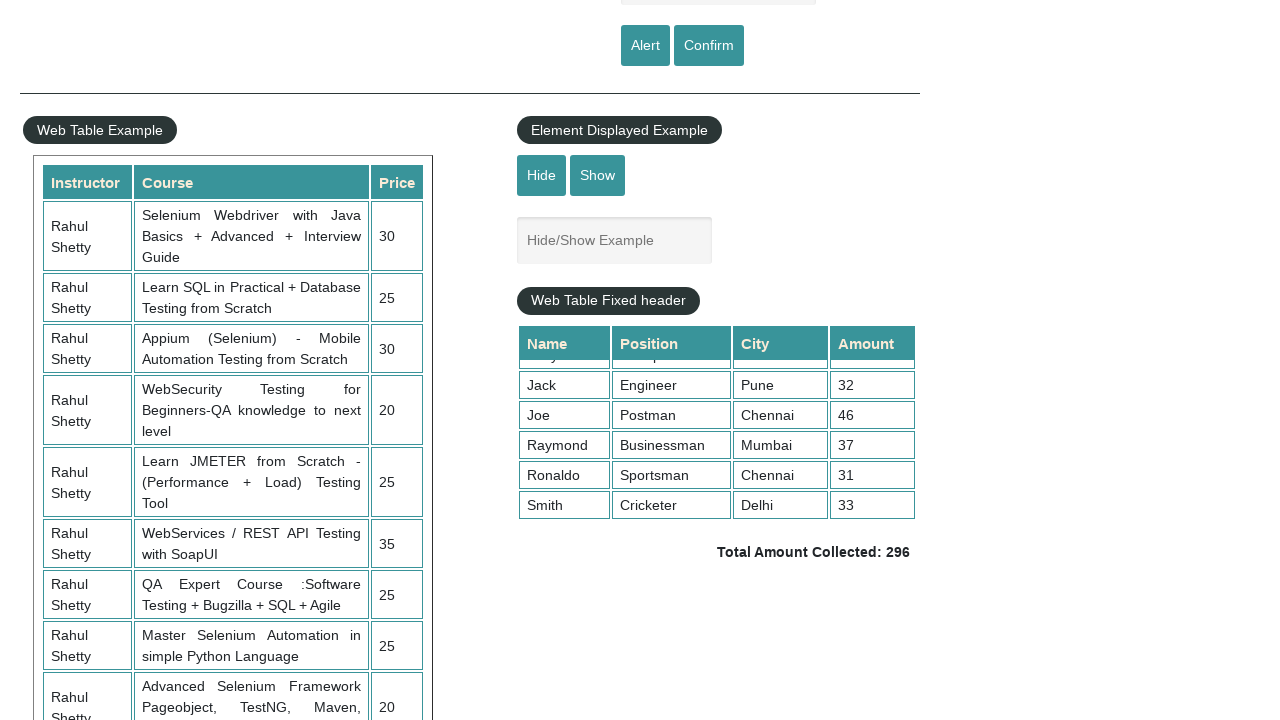